Tests editing a todo item by double-clicking, changing text, and pressing Enter

Starting URL: https://demo.playwright.dev/todomvc

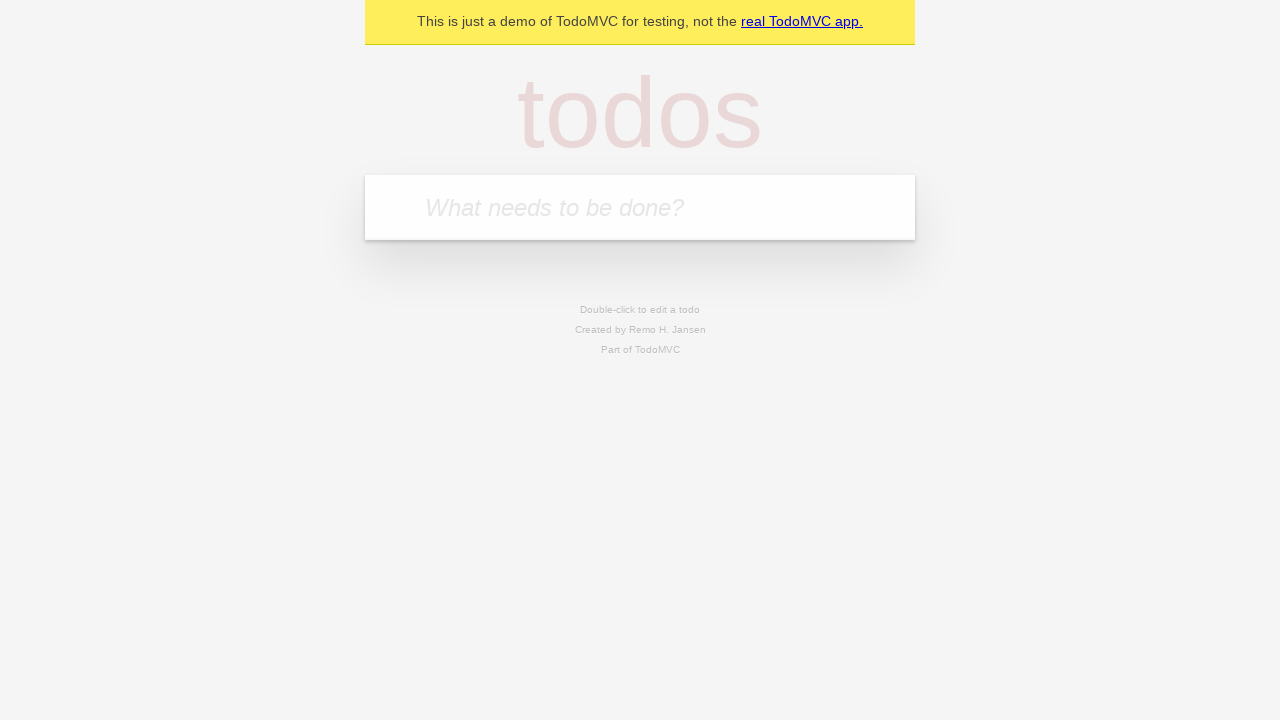

Filled todo input with 'buy some cheese' on internal:attr=[placeholder="What needs to be done?"i]
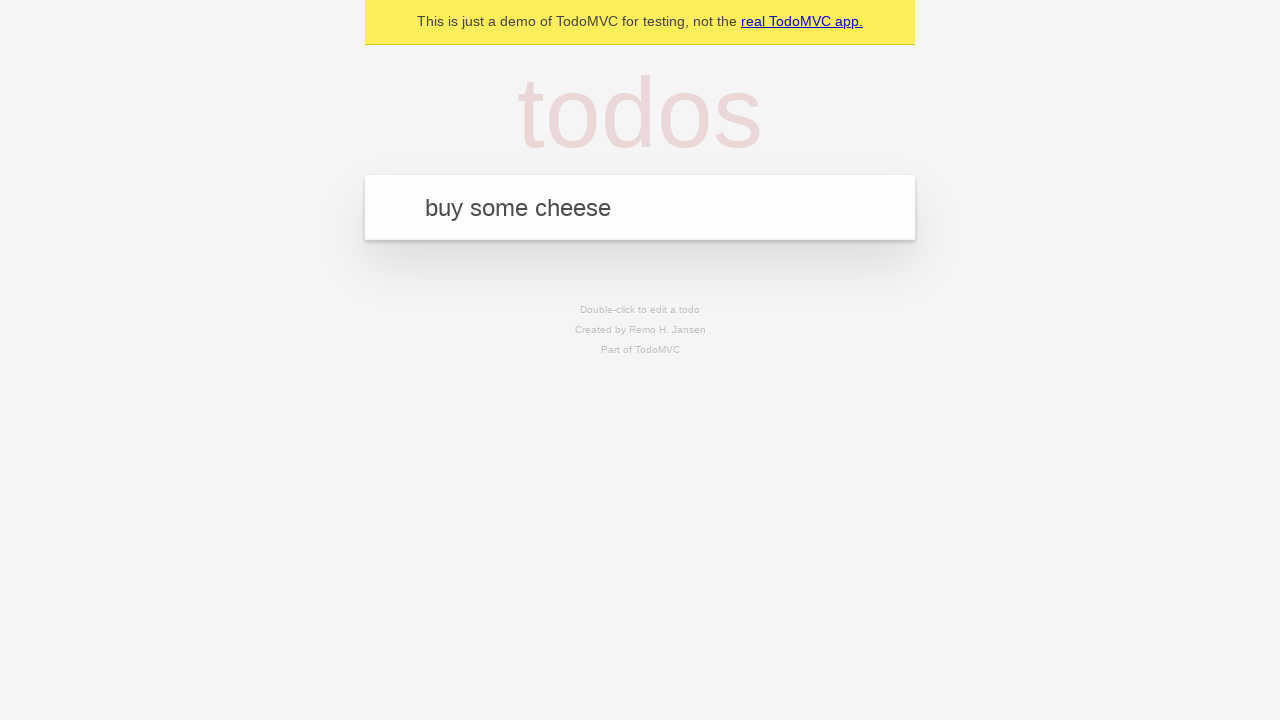

Pressed Enter to add first todo item on internal:attr=[placeholder="What needs to be done?"i]
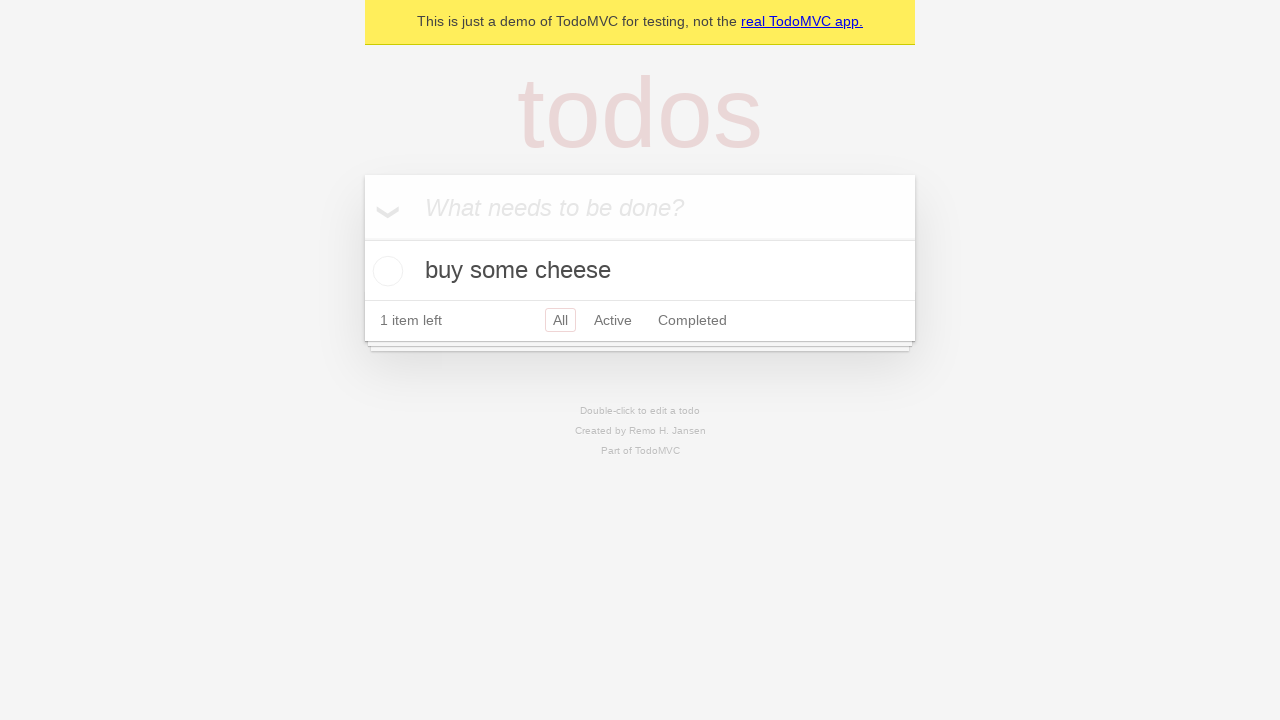

Filled todo input with 'feed the cat' on internal:attr=[placeholder="What needs to be done?"i]
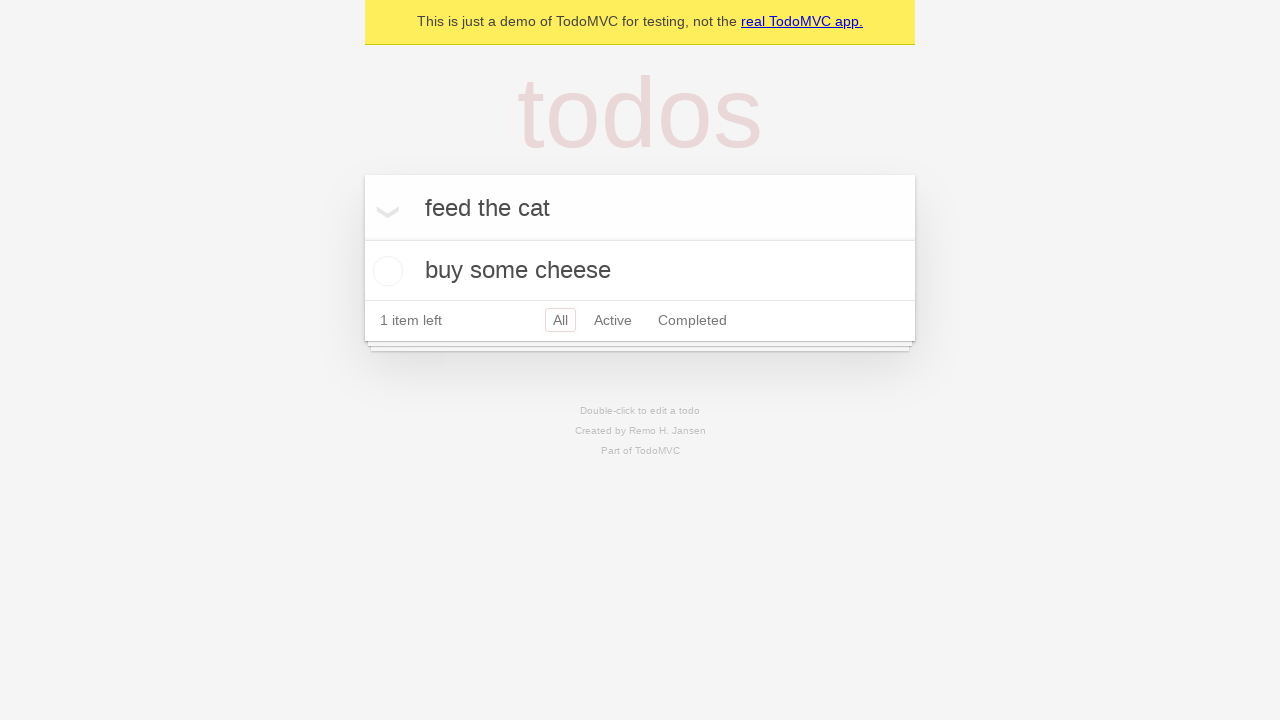

Pressed Enter to add second todo item on internal:attr=[placeholder="What needs to be done?"i]
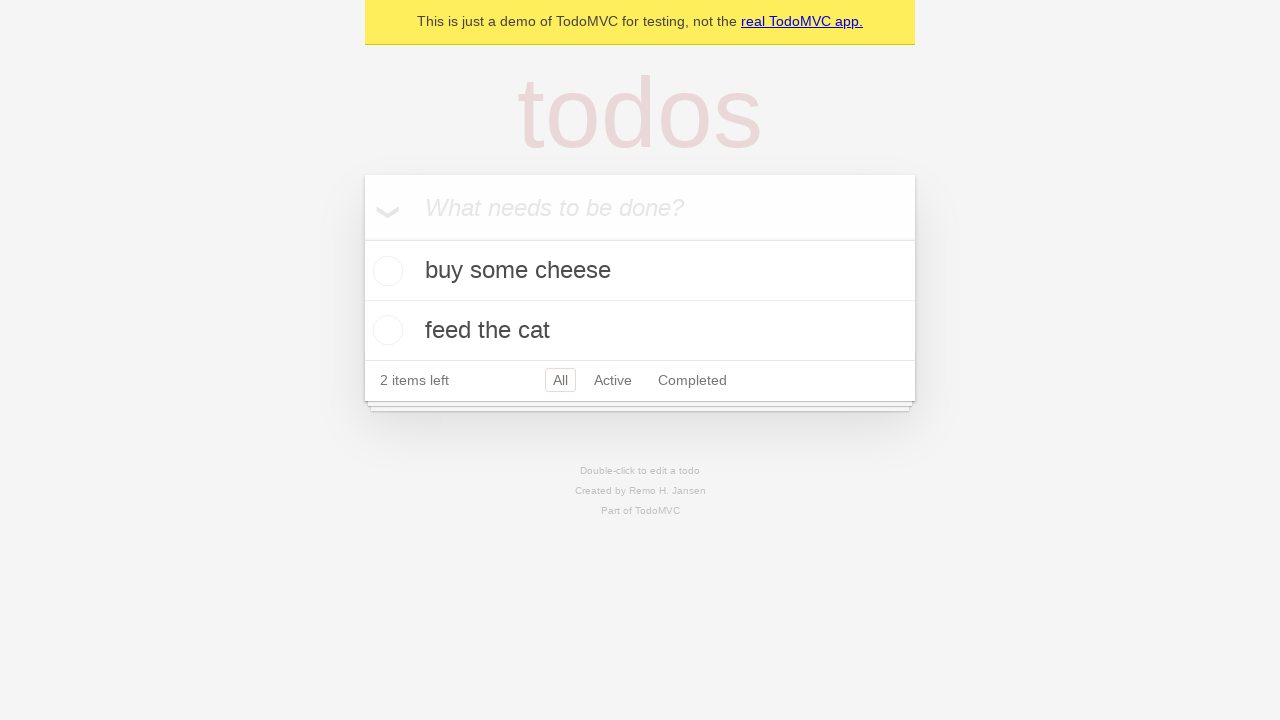

Filled todo input with 'book a doctors appointment' on internal:attr=[placeholder="What needs to be done?"i]
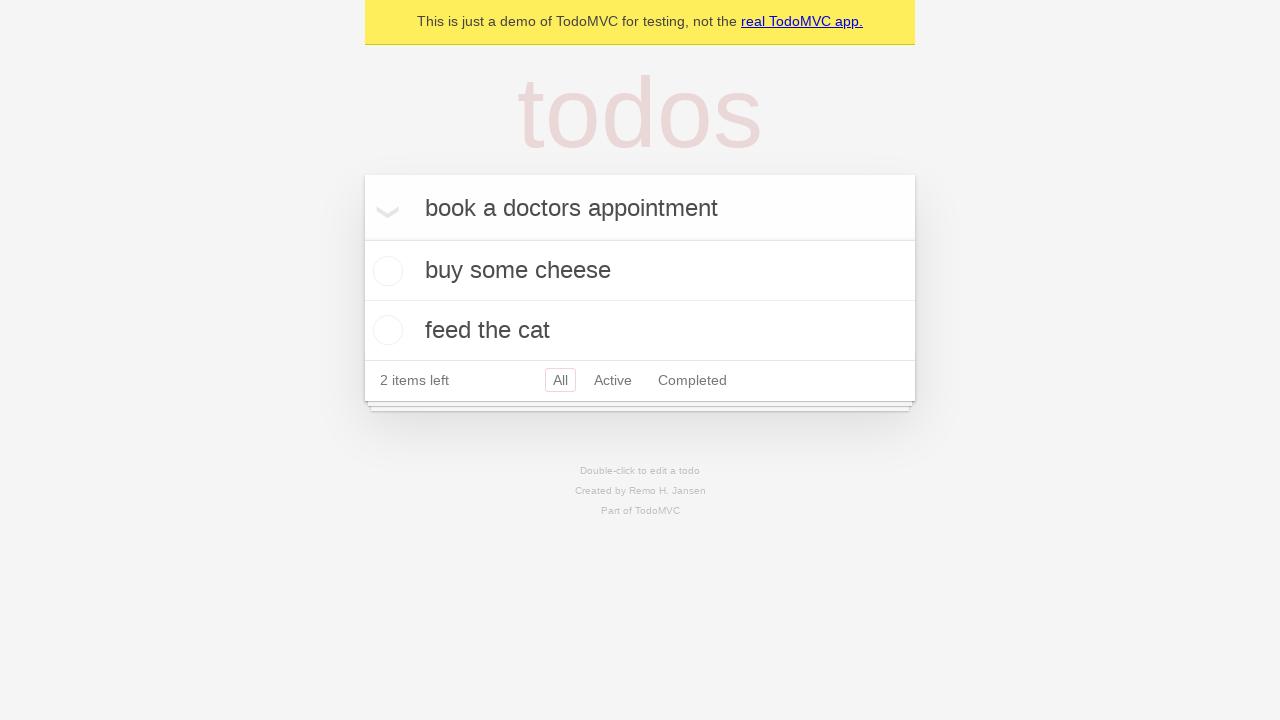

Pressed Enter to add third todo item on internal:attr=[placeholder="What needs to be done?"i]
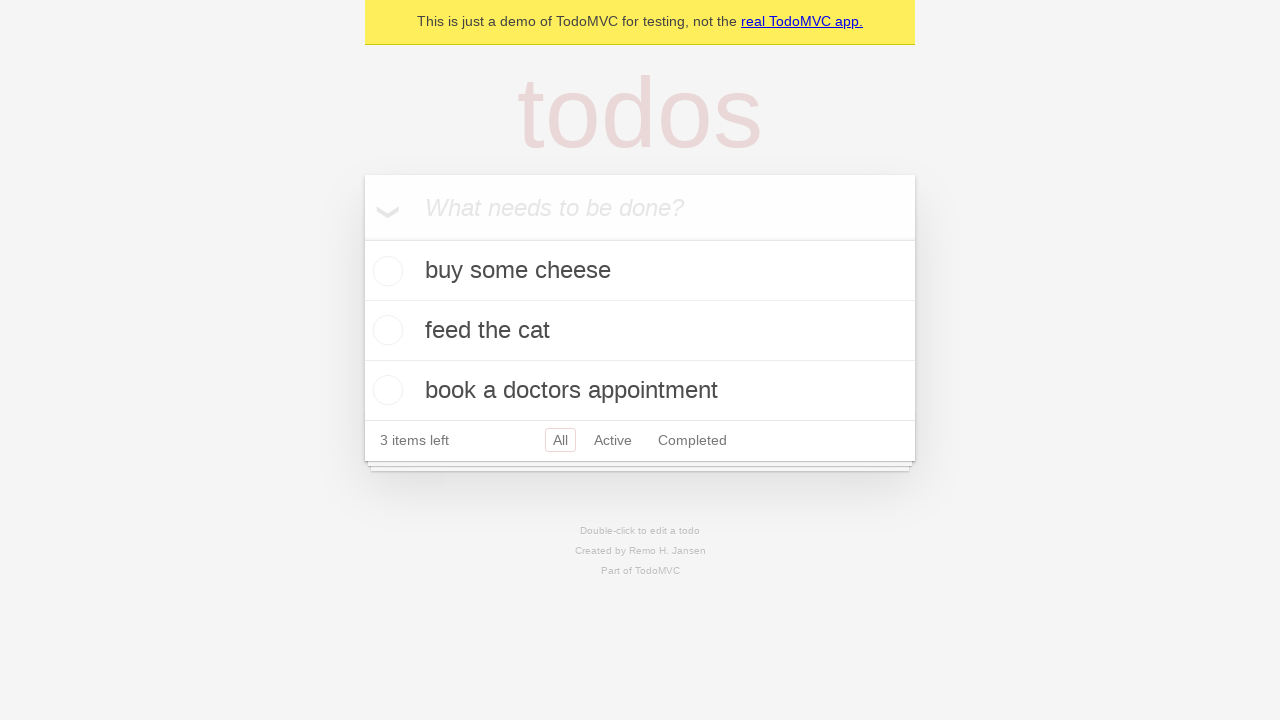

Double-clicked second todo item to enter edit mode at (640, 331) on [data-testid='todo-item'] >> nth=1
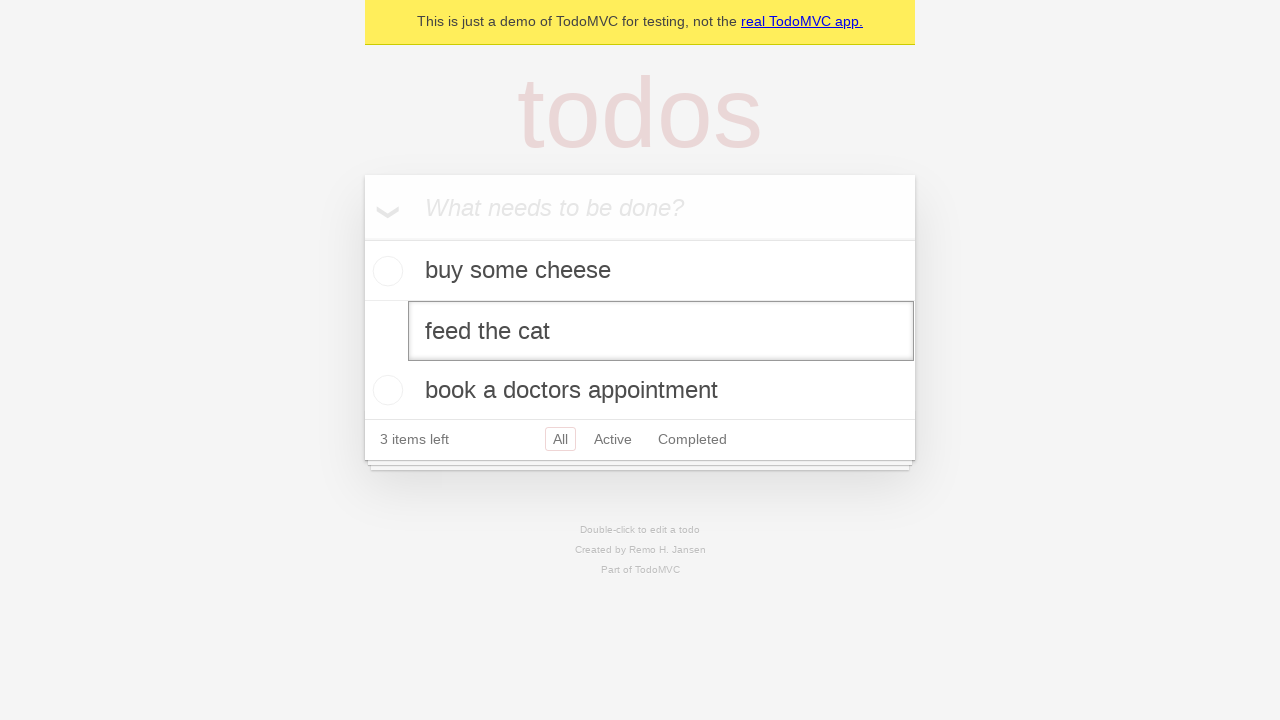

Changed todo text to 'buy some sausages' on [data-testid='todo-item'] >> nth=1 >> internal:role=textbox[name="Edit"i]
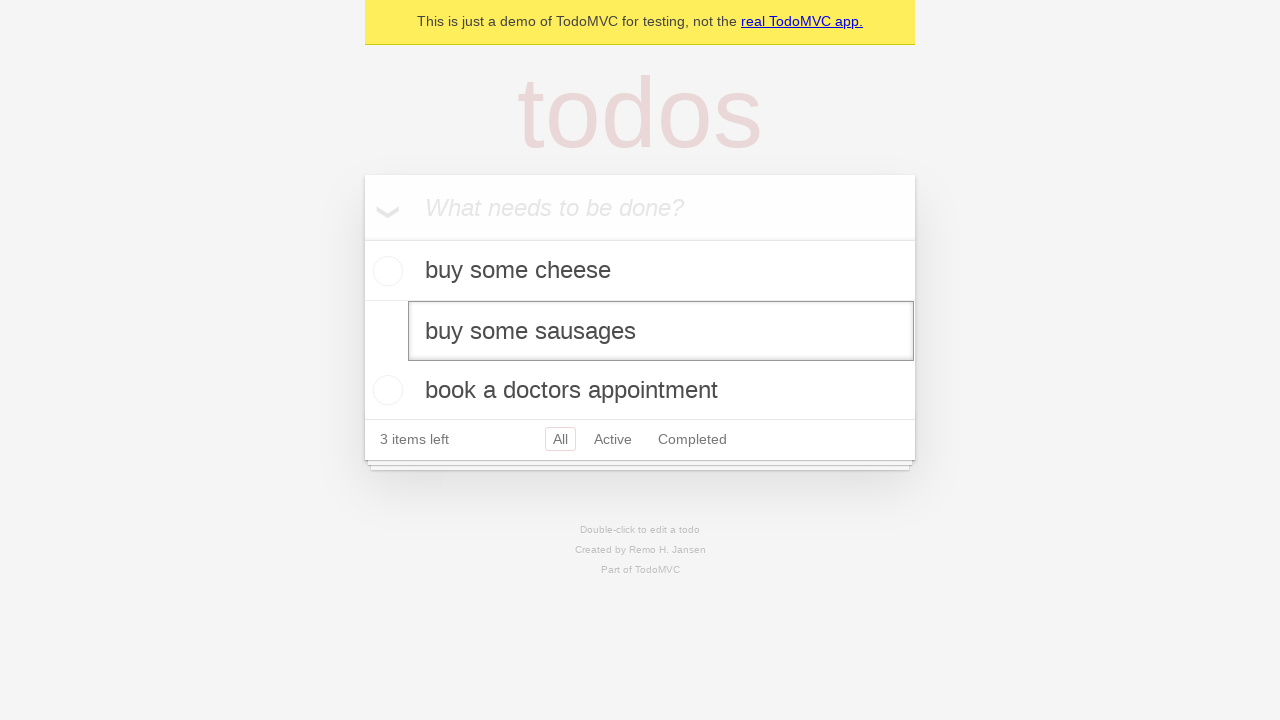

Pressed Enter to confirm todo edit on [data-testid='todo-item'] >> nth=1 >> internal:role=textbox[name="Edit"i]
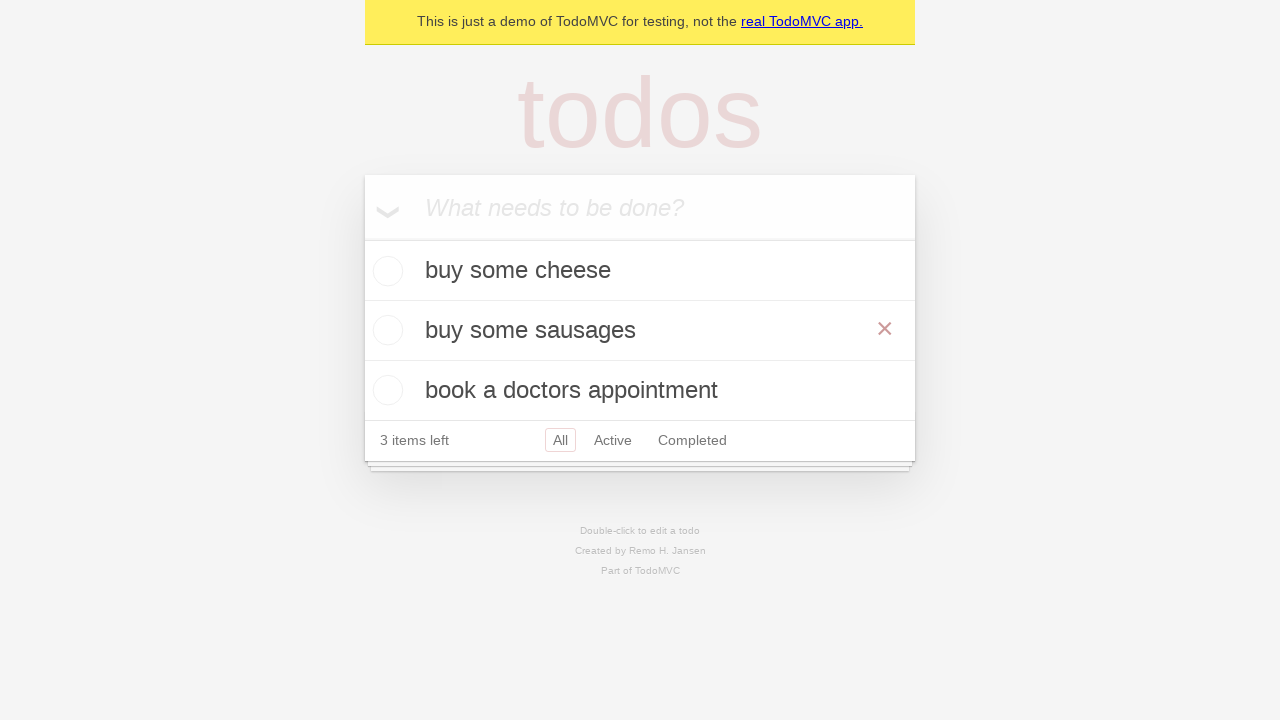

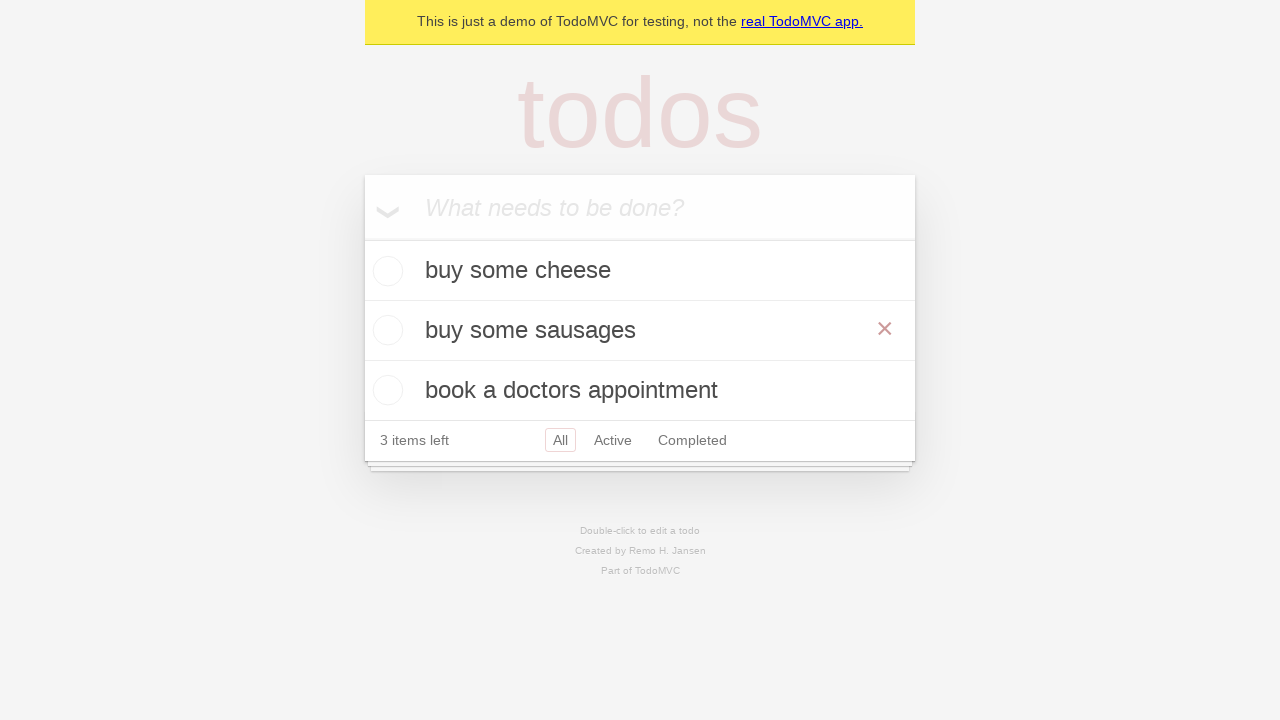